Verifies text content and attributes of various elements on the login page

Starting URL: https://login1.nextbasecrm.com/

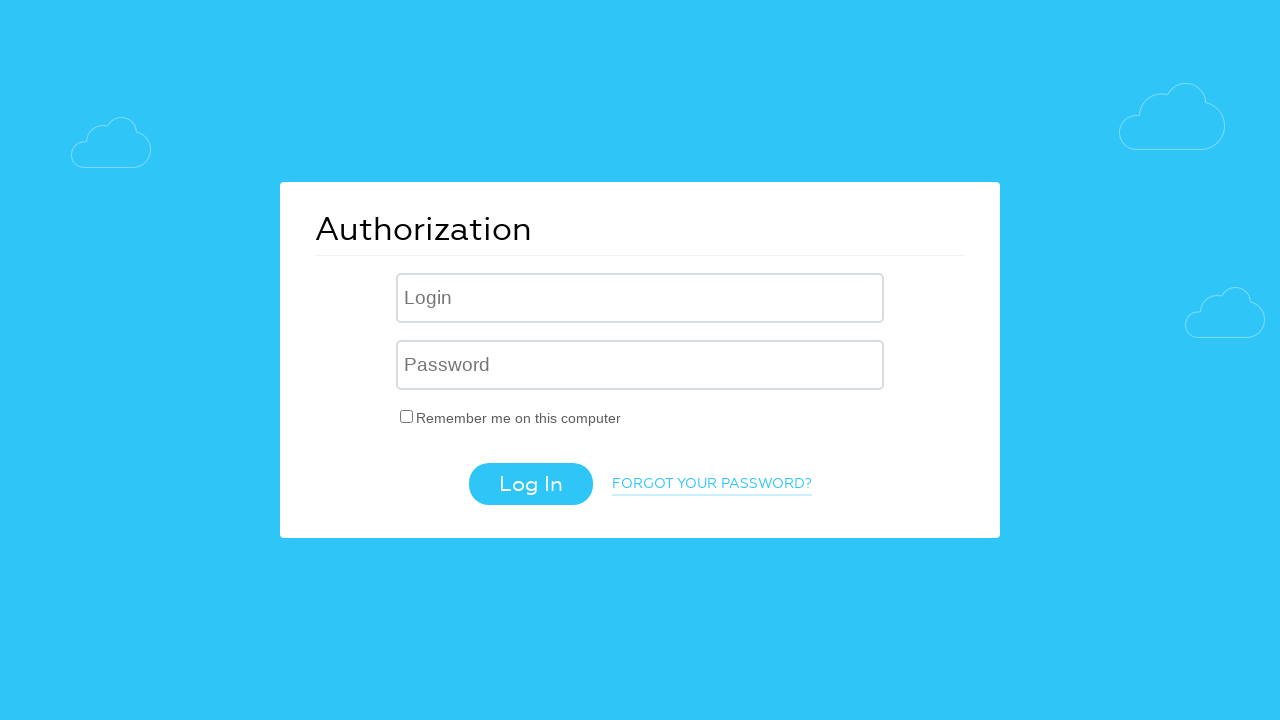

Located 'Remember me' checkbox label
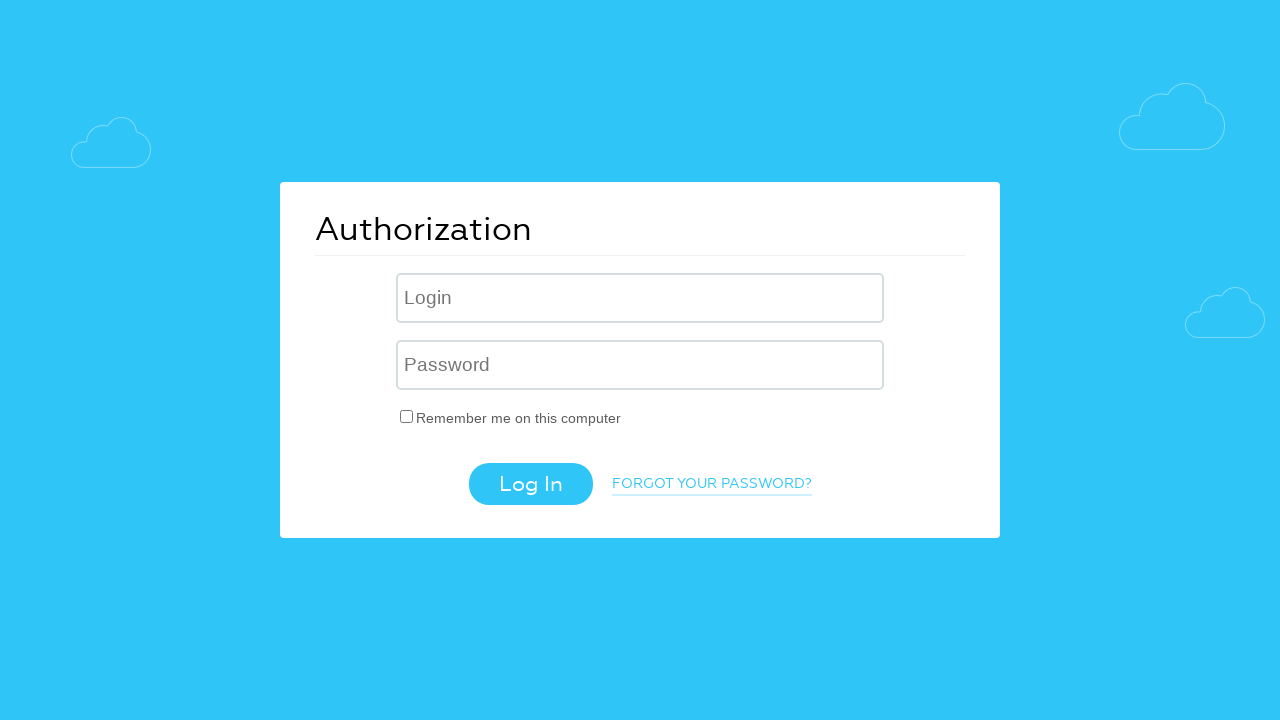

Verified 'Remember me' checkbox label text is 'Remember me on this computer'
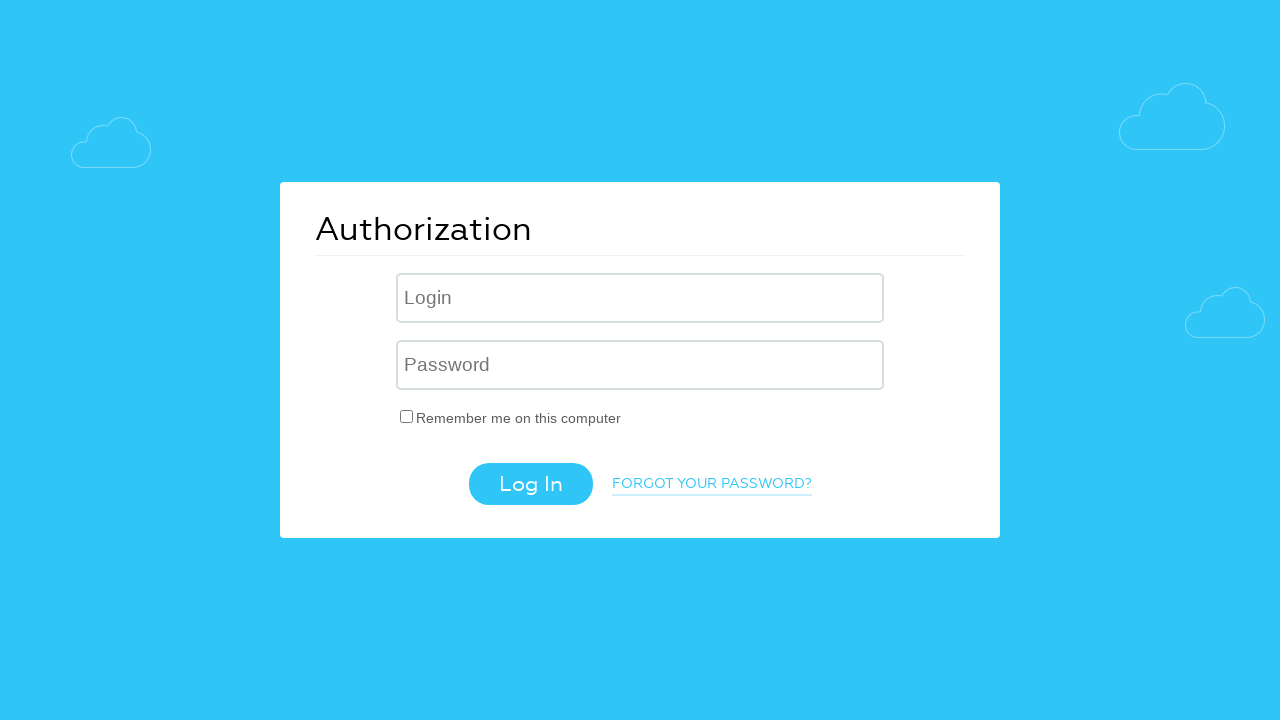

Located 'Forgot password' link
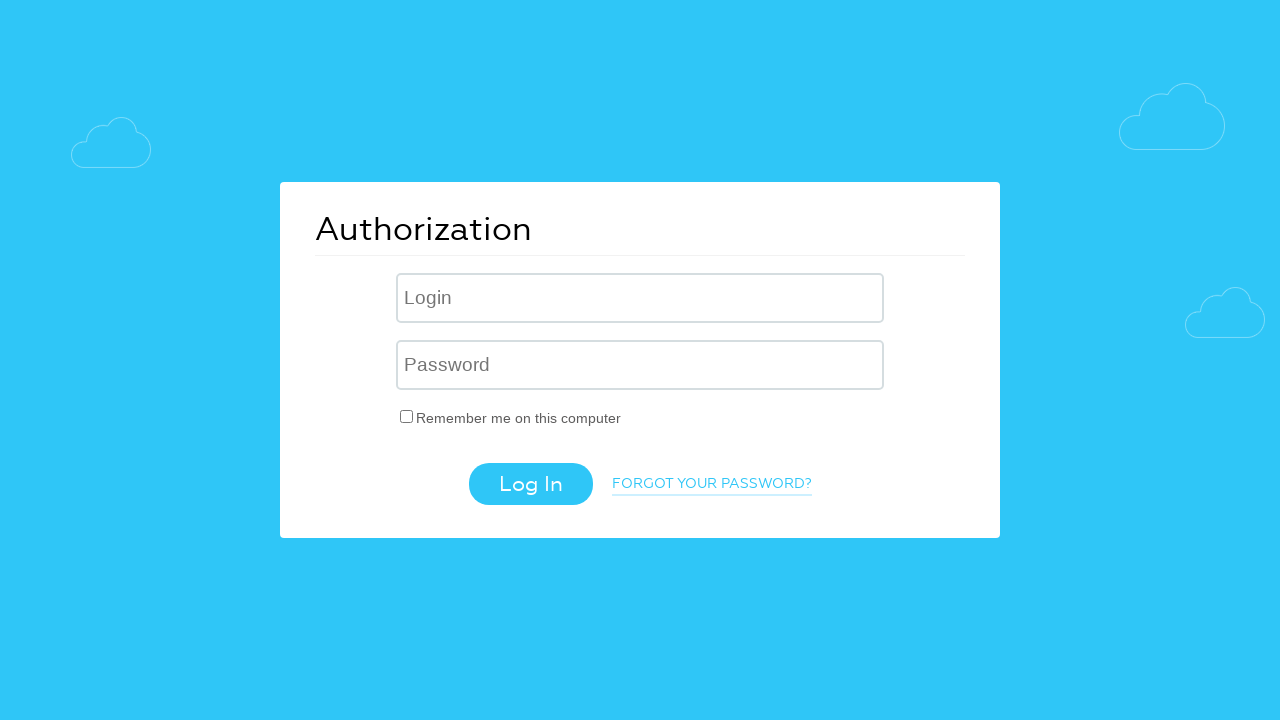

Verified 'Forgot password' link text is 'Forgot your password?'
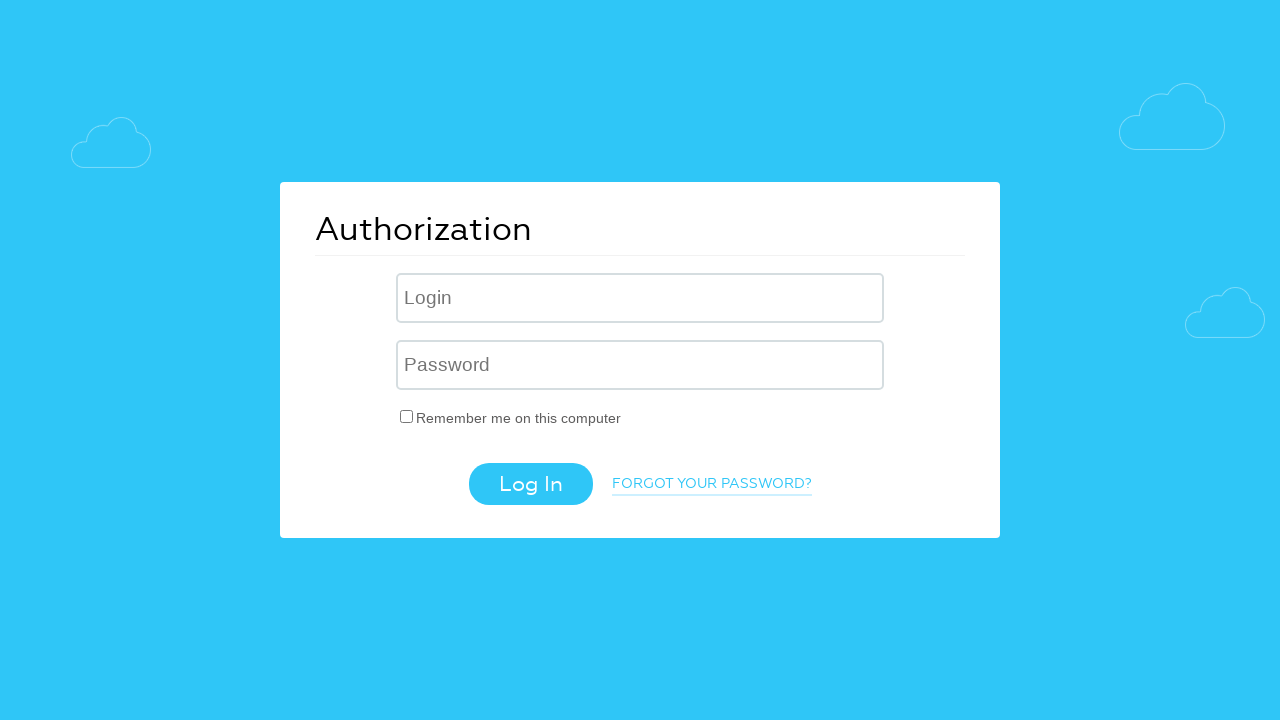

Verified 'Forgot password' link href contains 'forgot_password=yes'
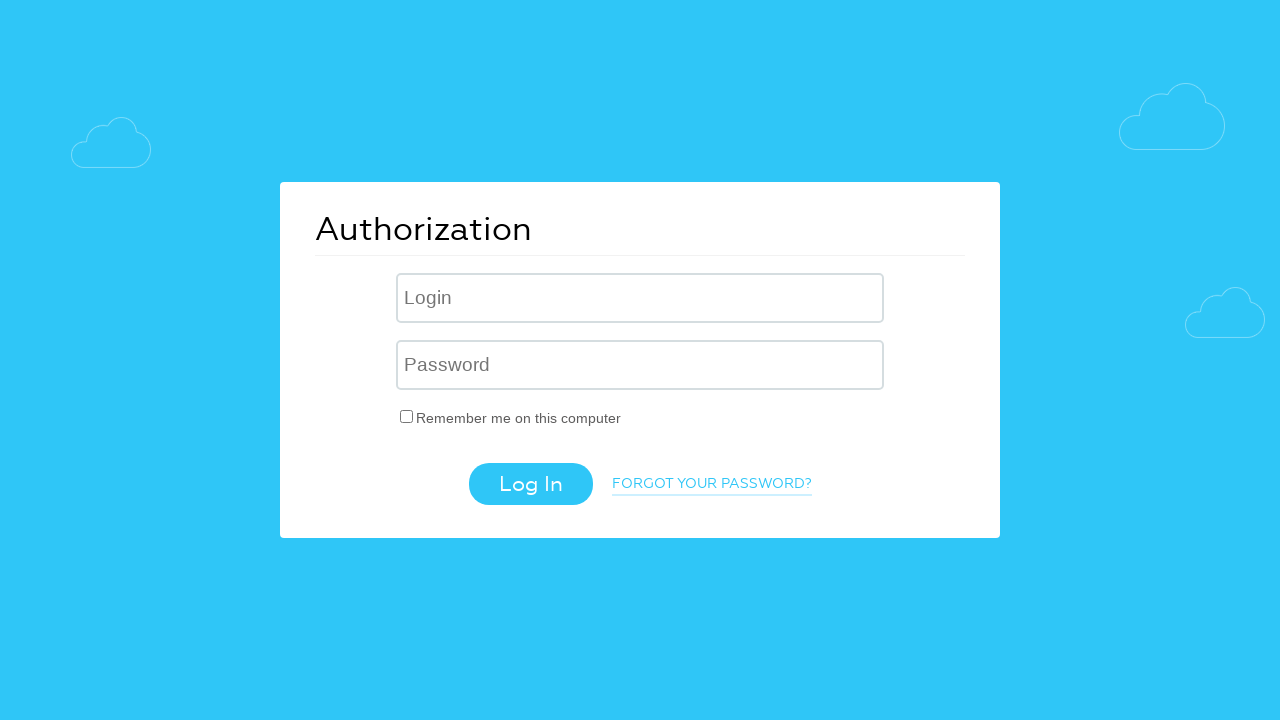

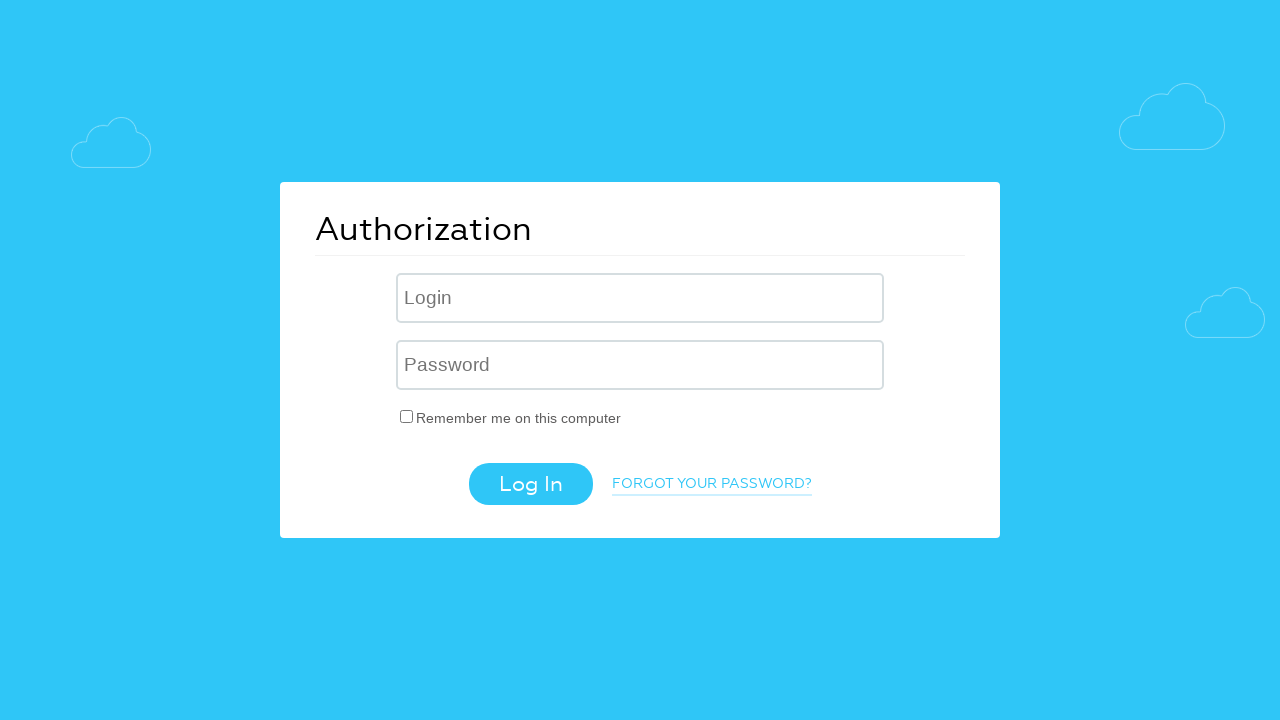